Checks if the login button is disabled when no credentials are entered

Starting URL: https://opensource-demo.orangehrmlive.com/web/index.php/auth/login

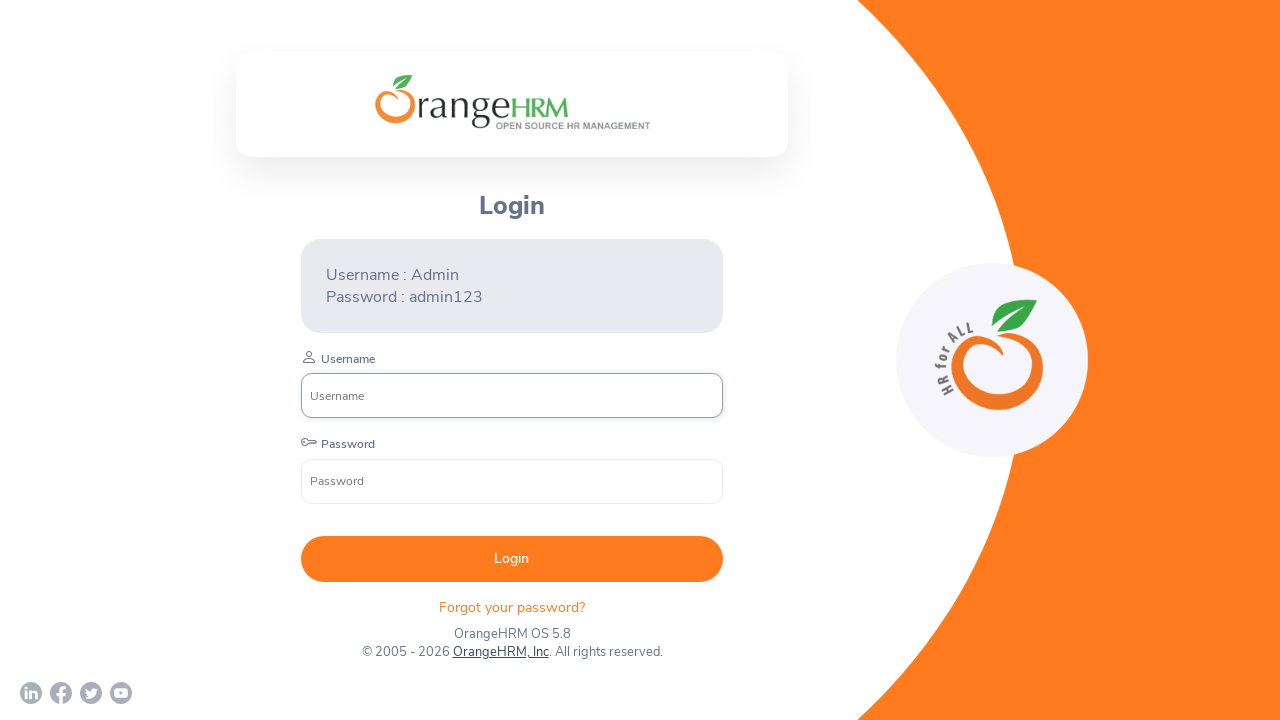

Checked if login button is enabled
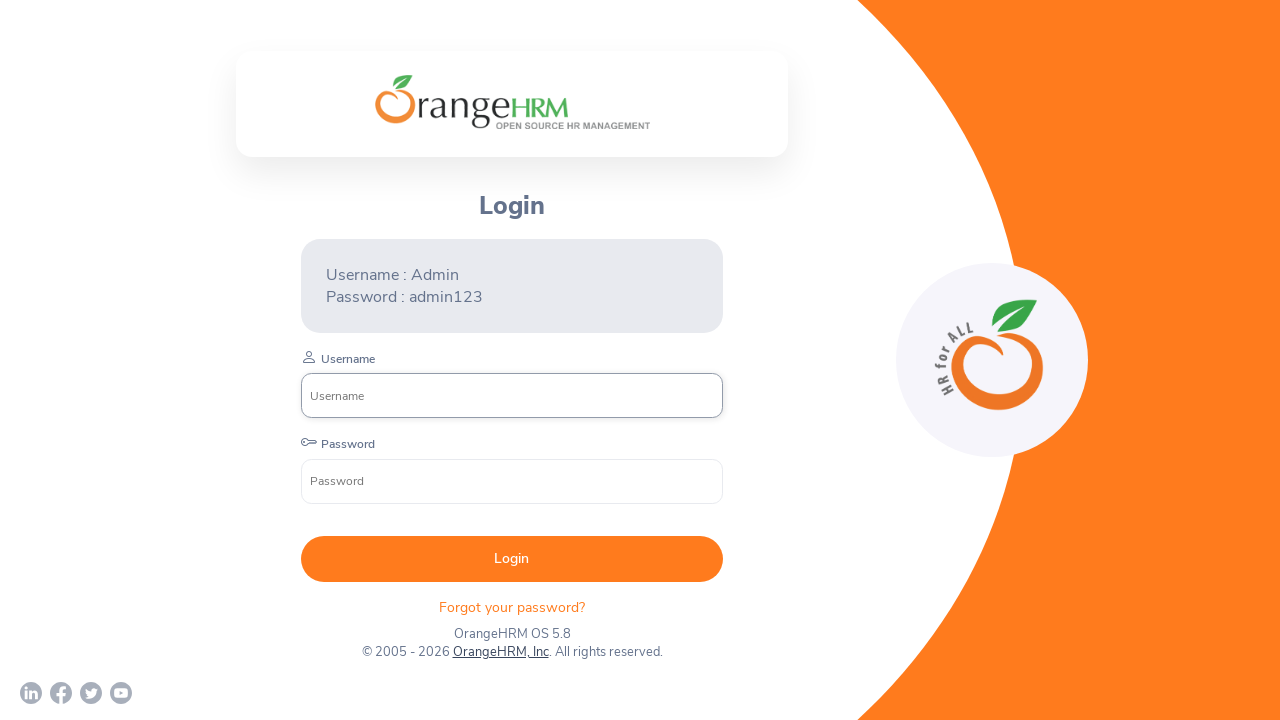

Asserted that login button is enabled
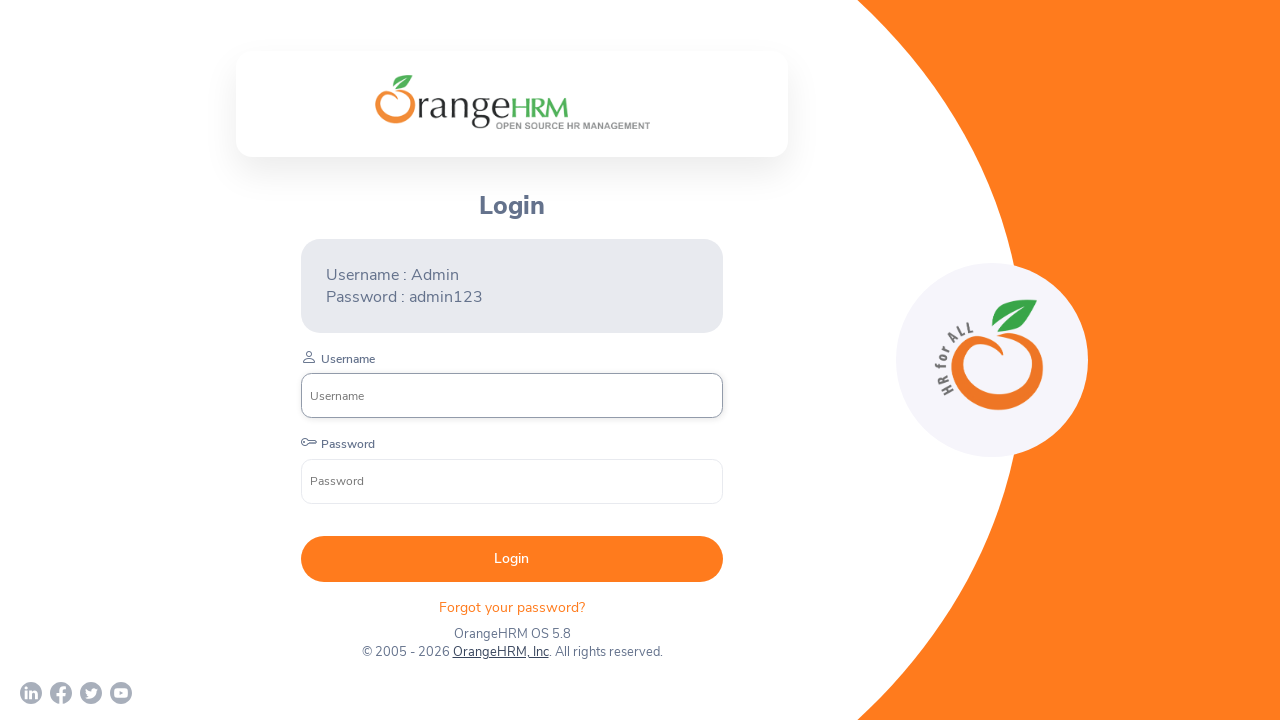

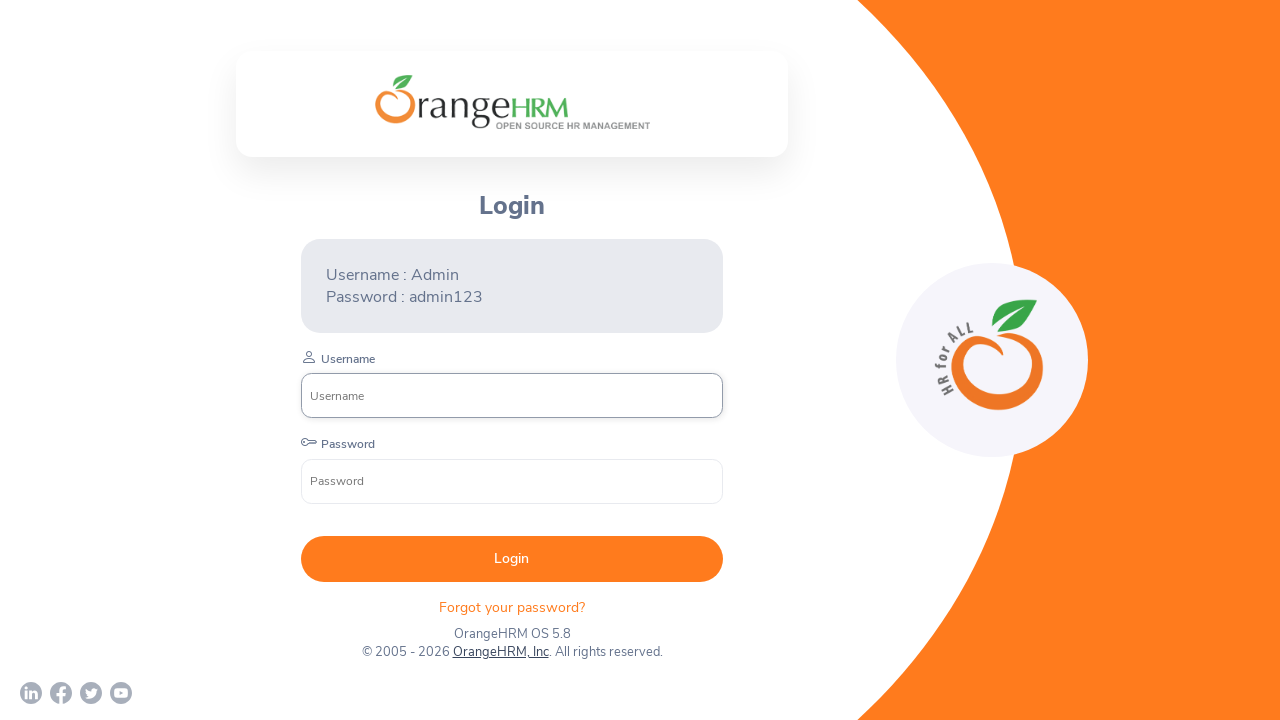